Tests sending text to a JavaScript prompt dialog by clicking the third button, entering a name in the prompt, accepting it, and verifying the name appears in the result

Starting URL: https://the-internet.herokuapp.com/javascript_alerts

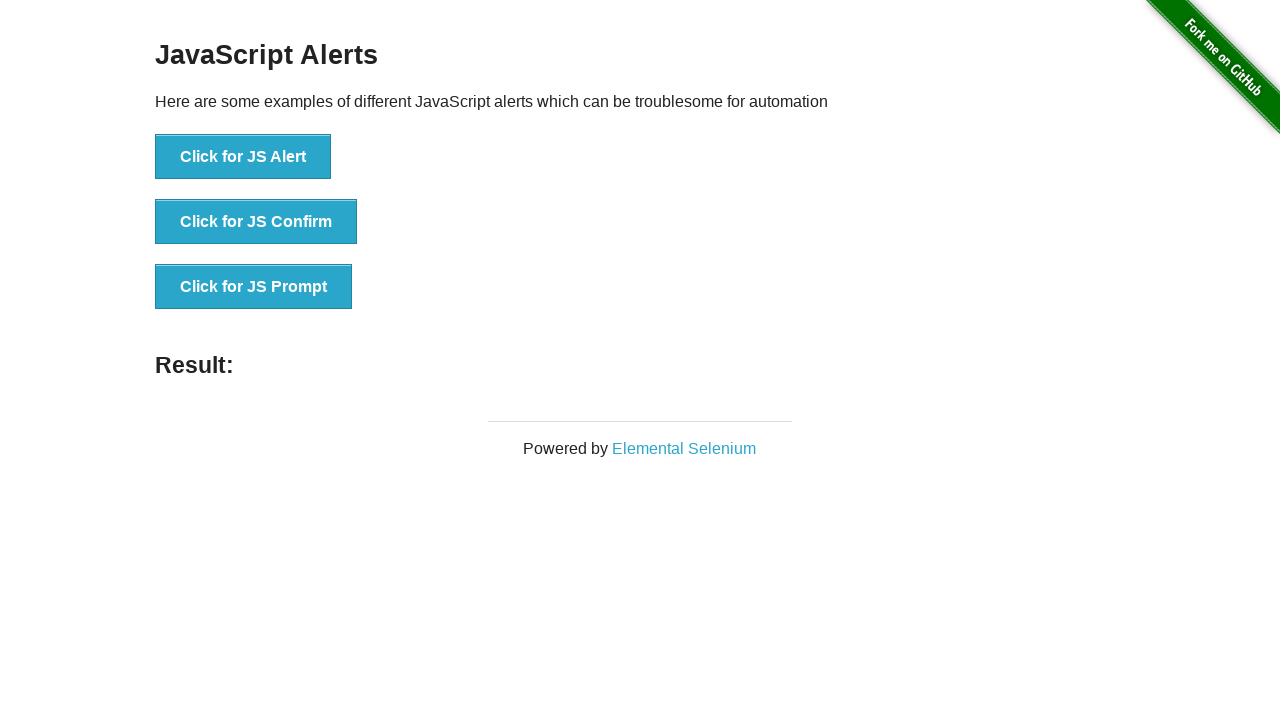

Set up dialog handler to accept prompt with 'Marcus Johnson'
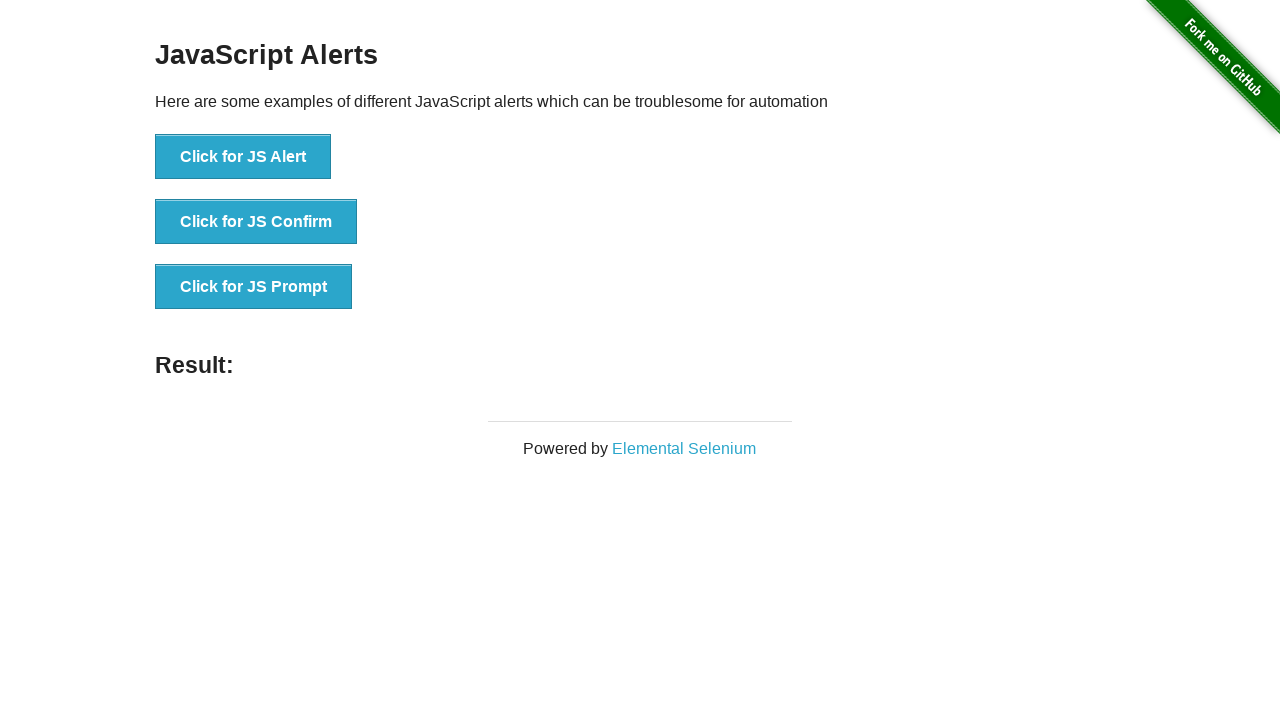

Clicked the JS Prompt button at (254, 287) on xpath=//*[text()='Click for JS Prompt']
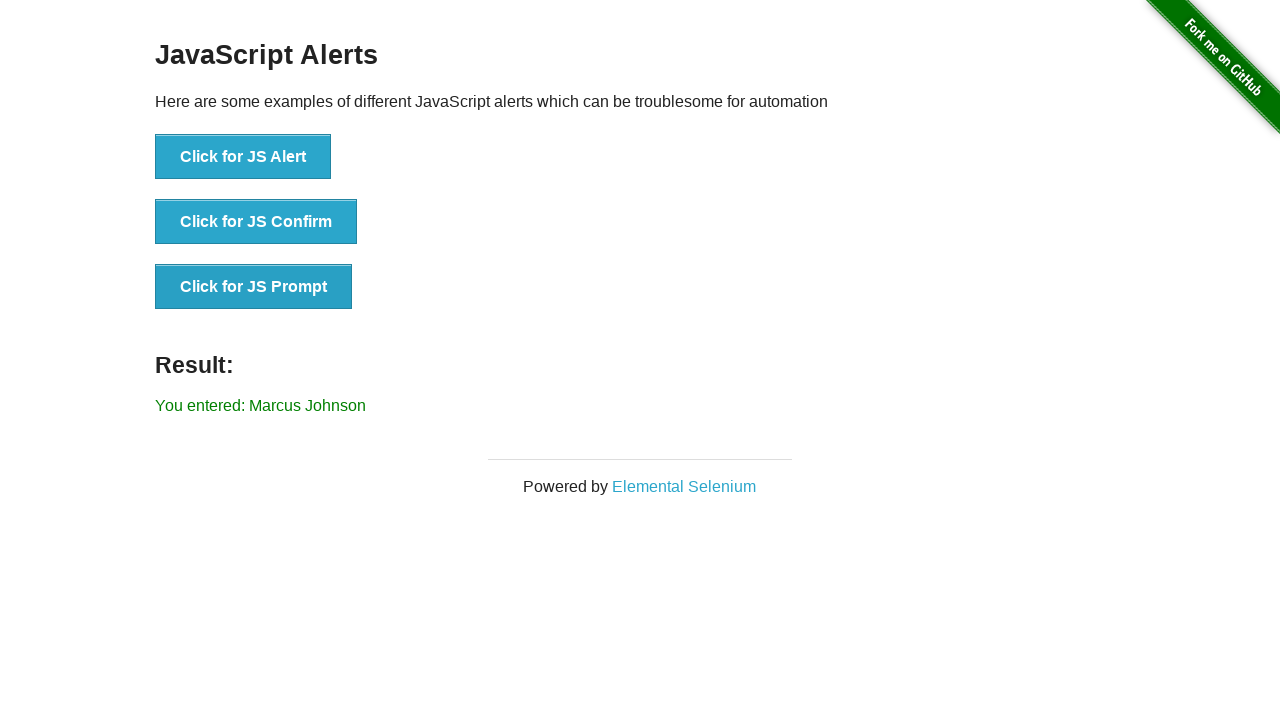

Waited for result element to appear
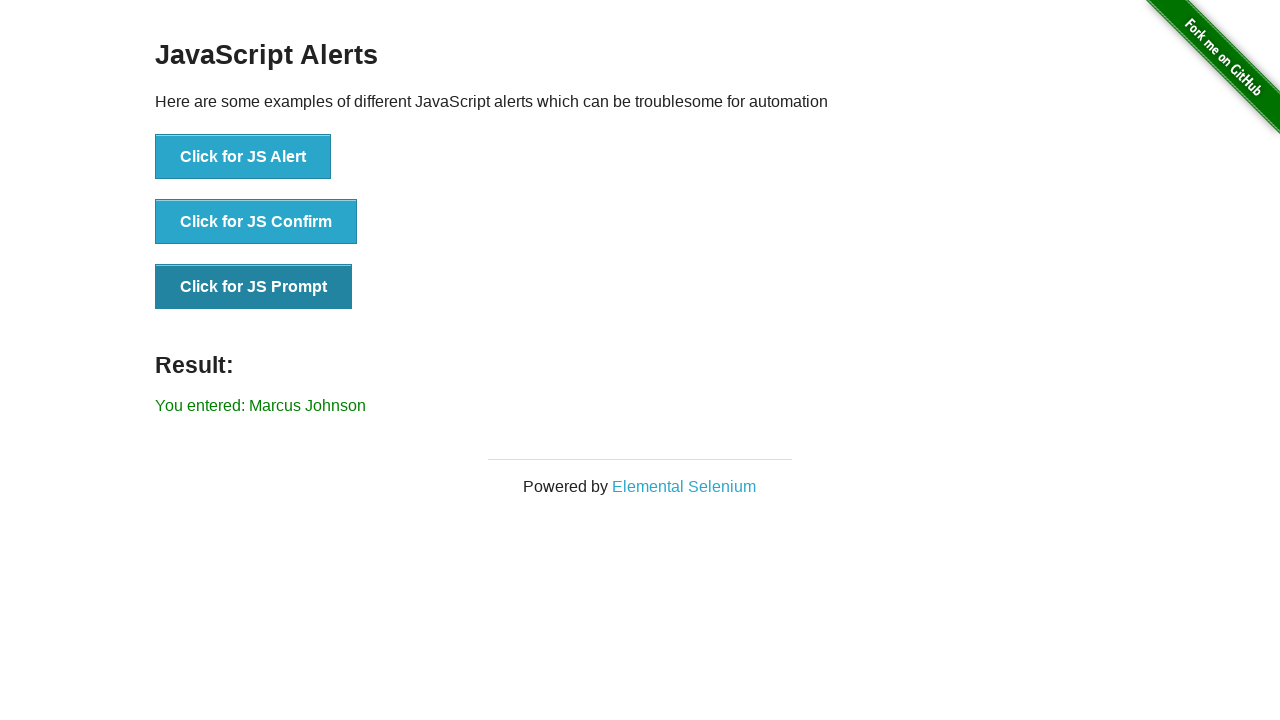

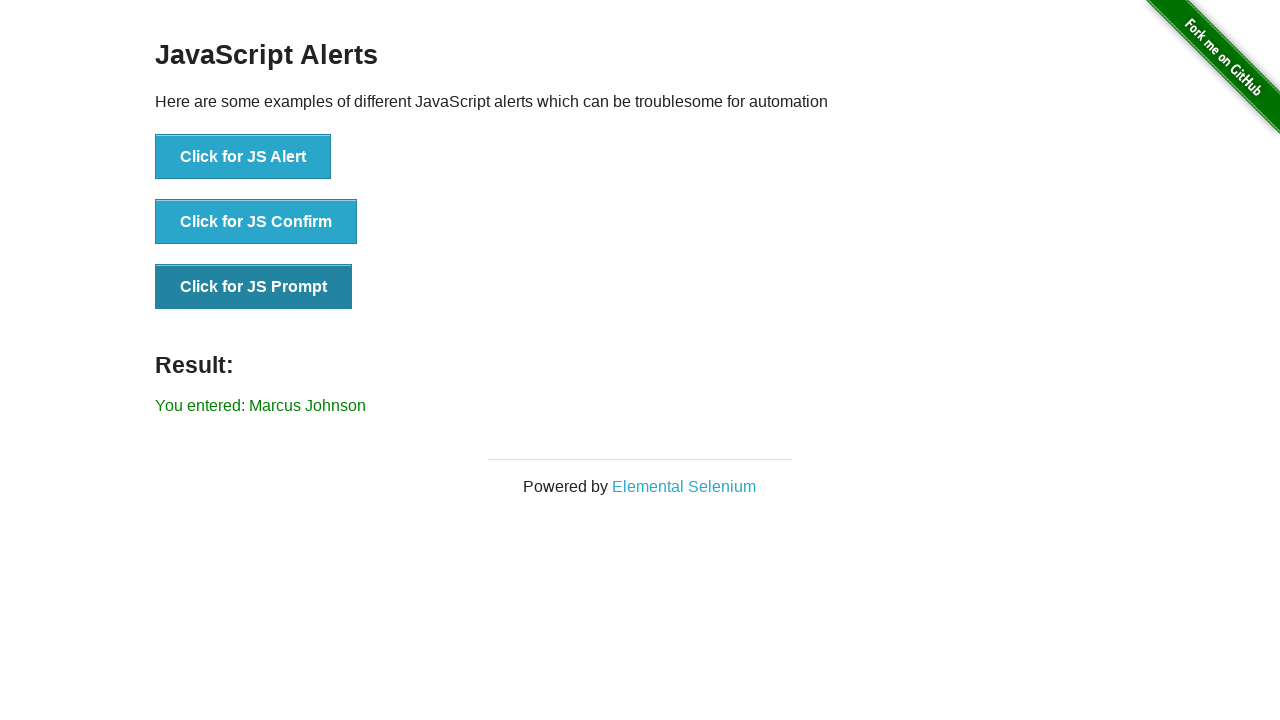